Tests hover functionality by navigating to Hovers page and hovering over multiple figure elements to reveal hidden captions

Starting URL: http://the-internet.herokuapp.com/

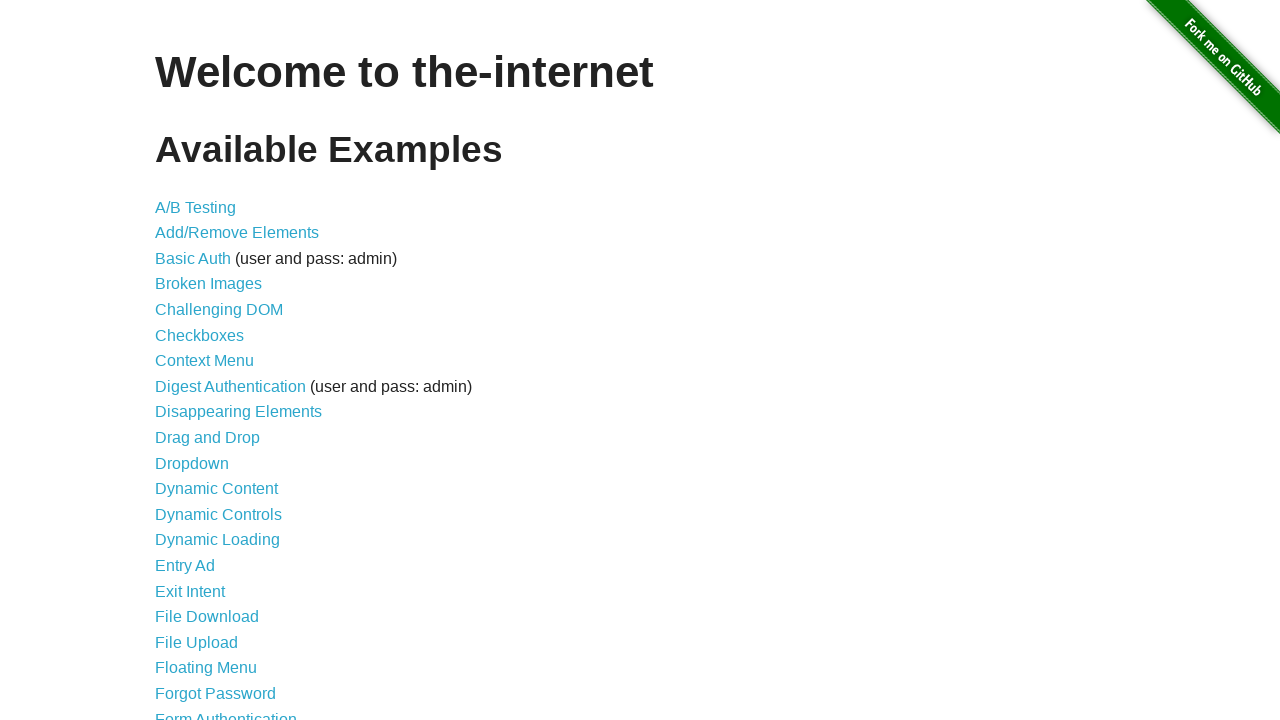

Clicked on Hovers link to navigate to hovers page at (180, 360) on text=Hovers
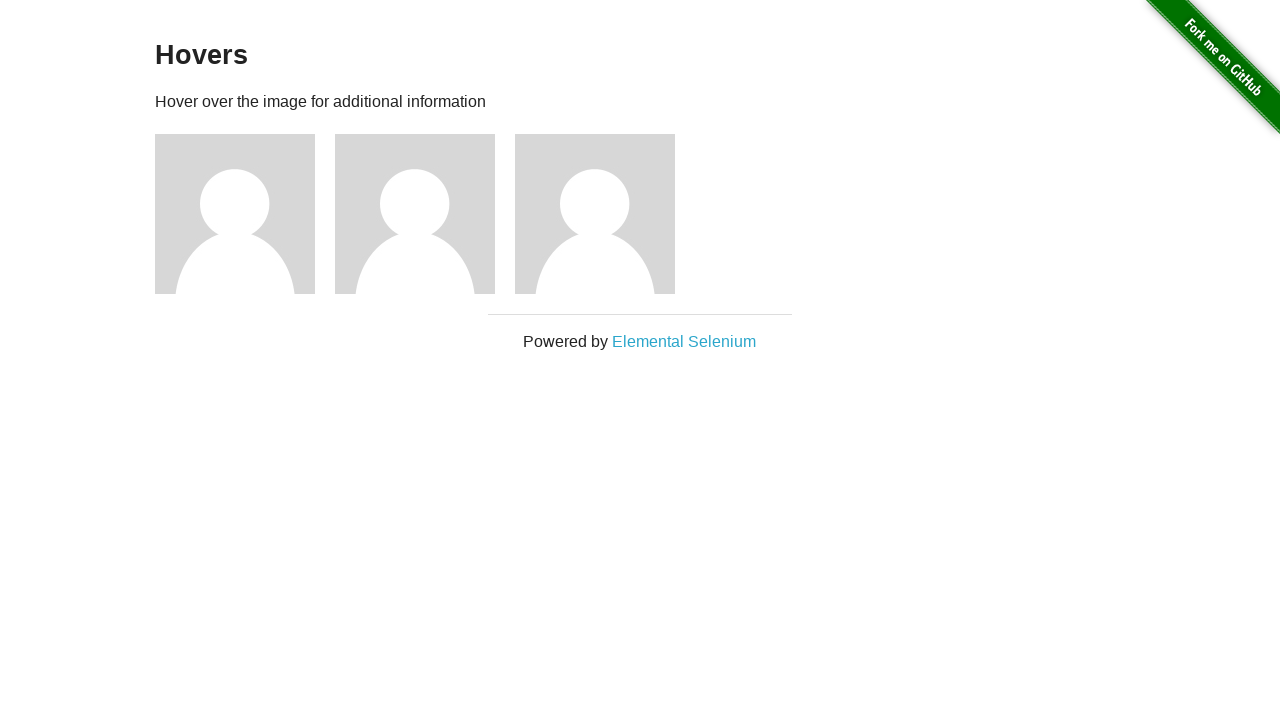

Hovered over a figure element to reveal hidden caption at (245, 214) on .figure >> nth=0
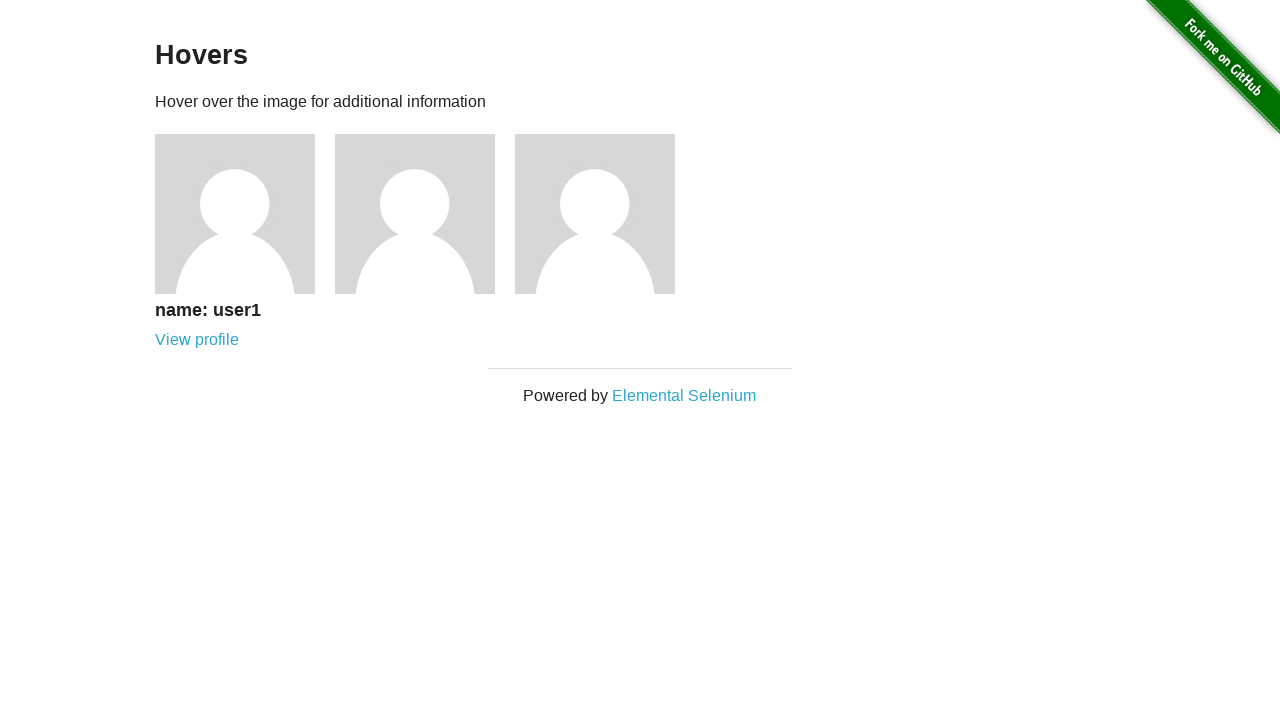

Hovered over a figure element to reveal hidden caption at (425, 214) on .figure >> nth=1
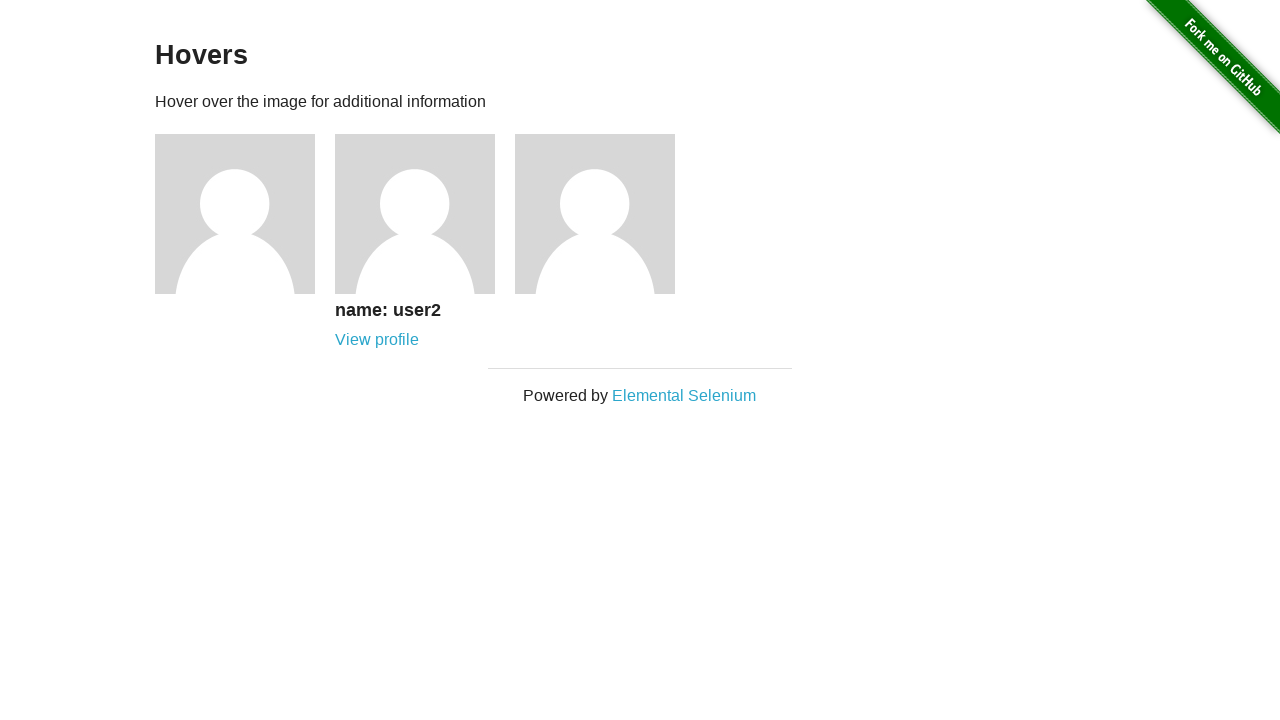

Hovered over a figure element to reveal hidden caption at (605, 214) on .figure >> nth=2
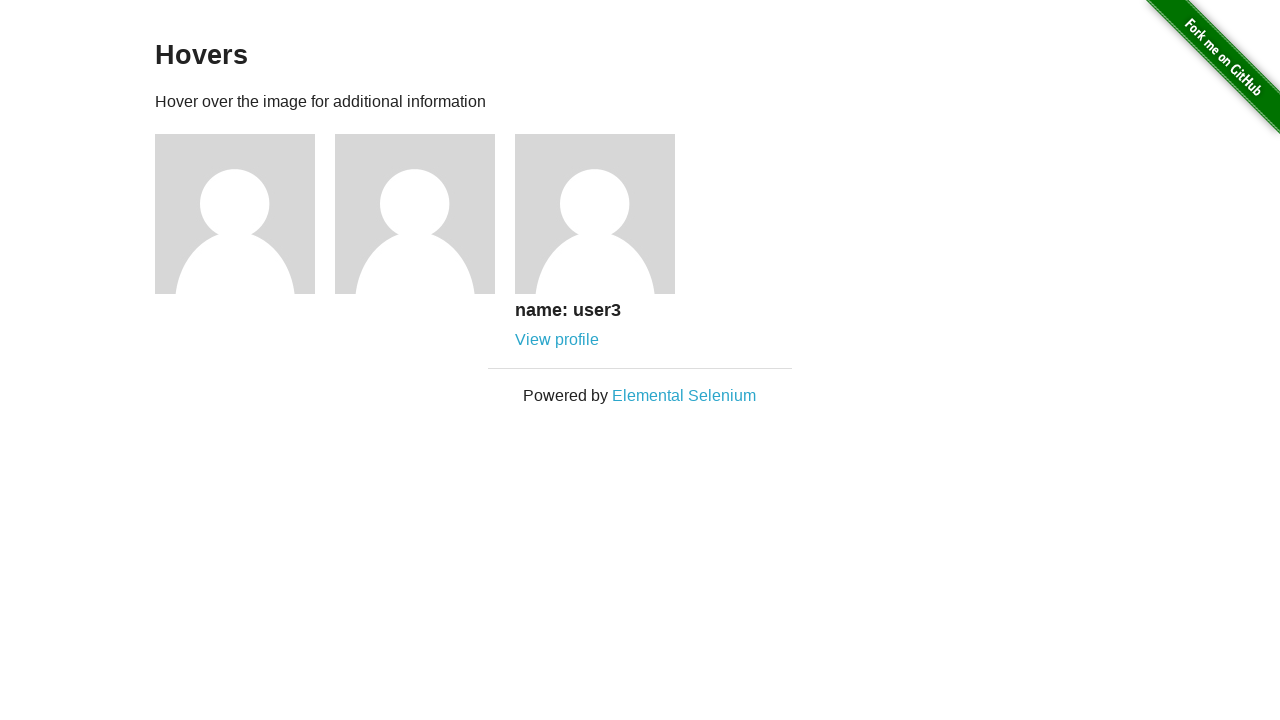

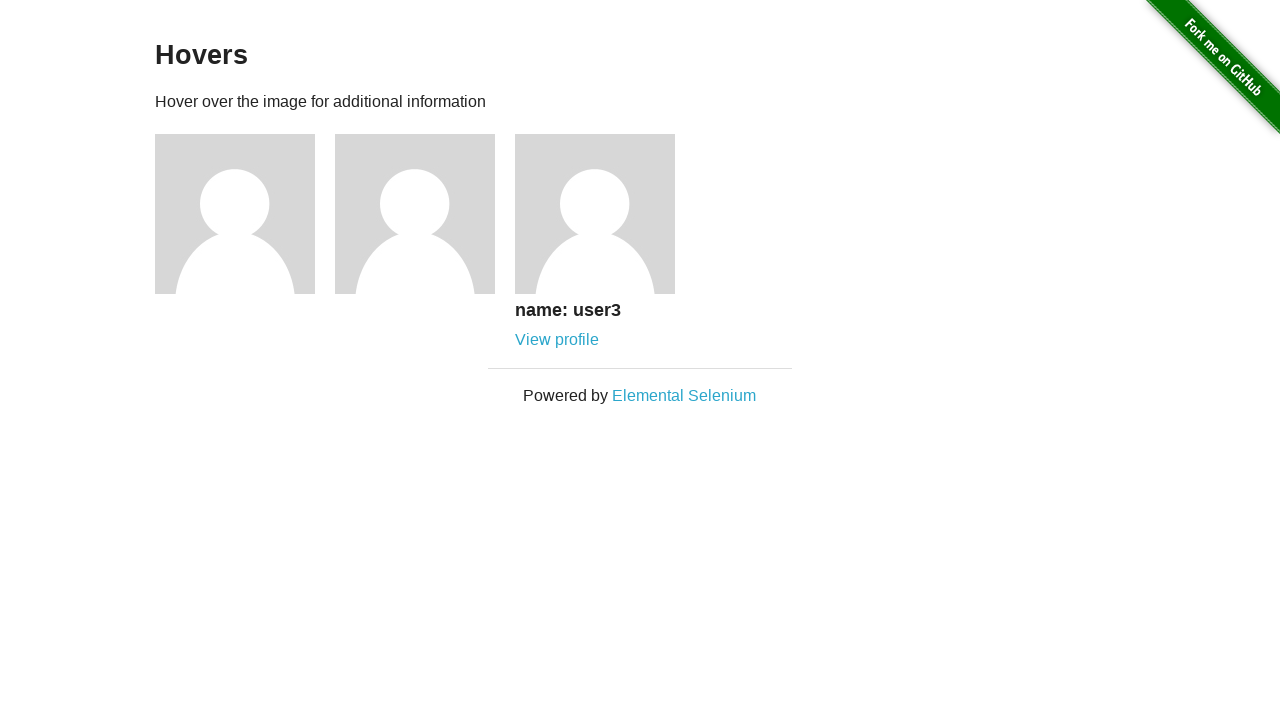